Navigates to GitHub homepage and locates the GitHub logo element to verify it exists

Starting URL: https://github.com

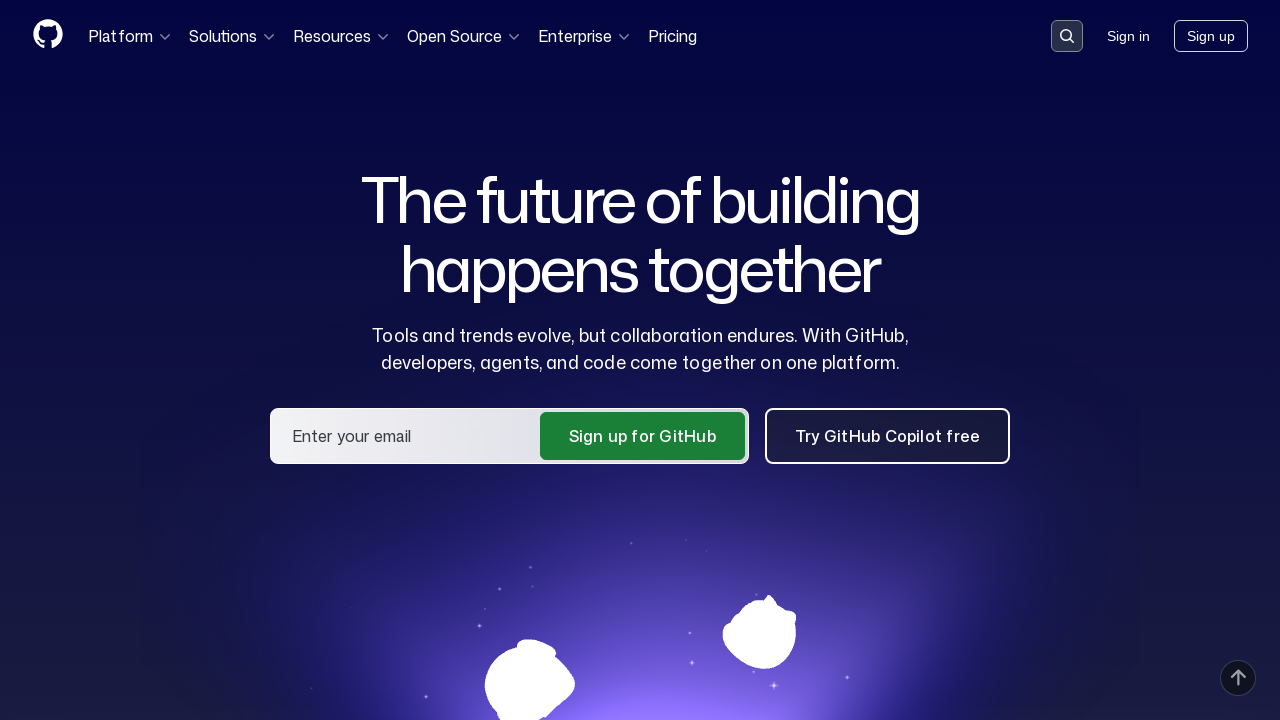

Navigated to GitHub homepage
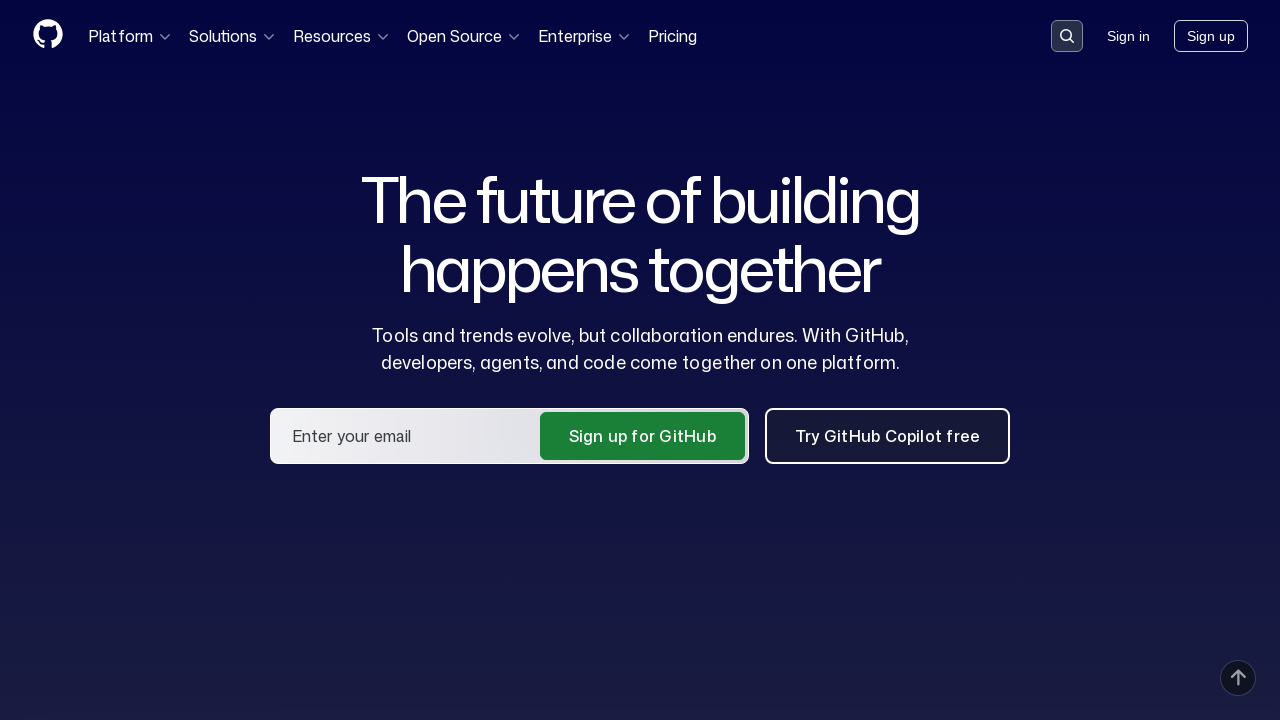

Located GitHub logo element
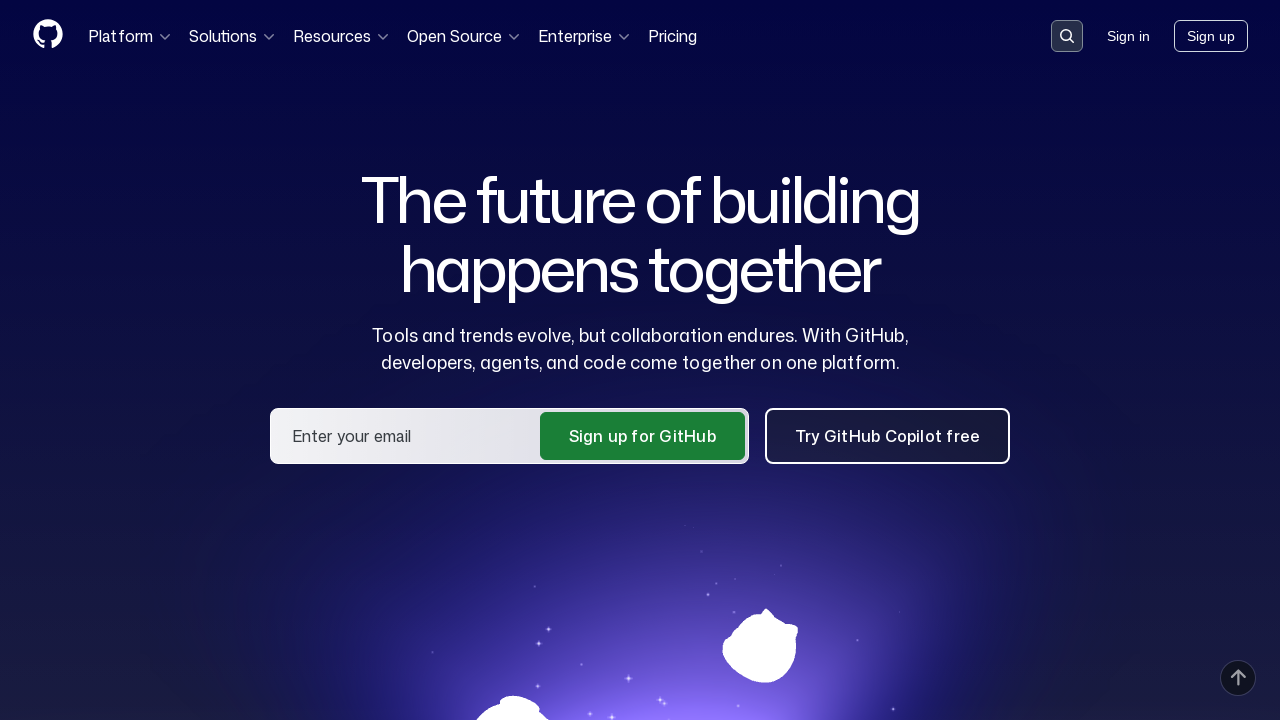

GitHub logo is visible on the page
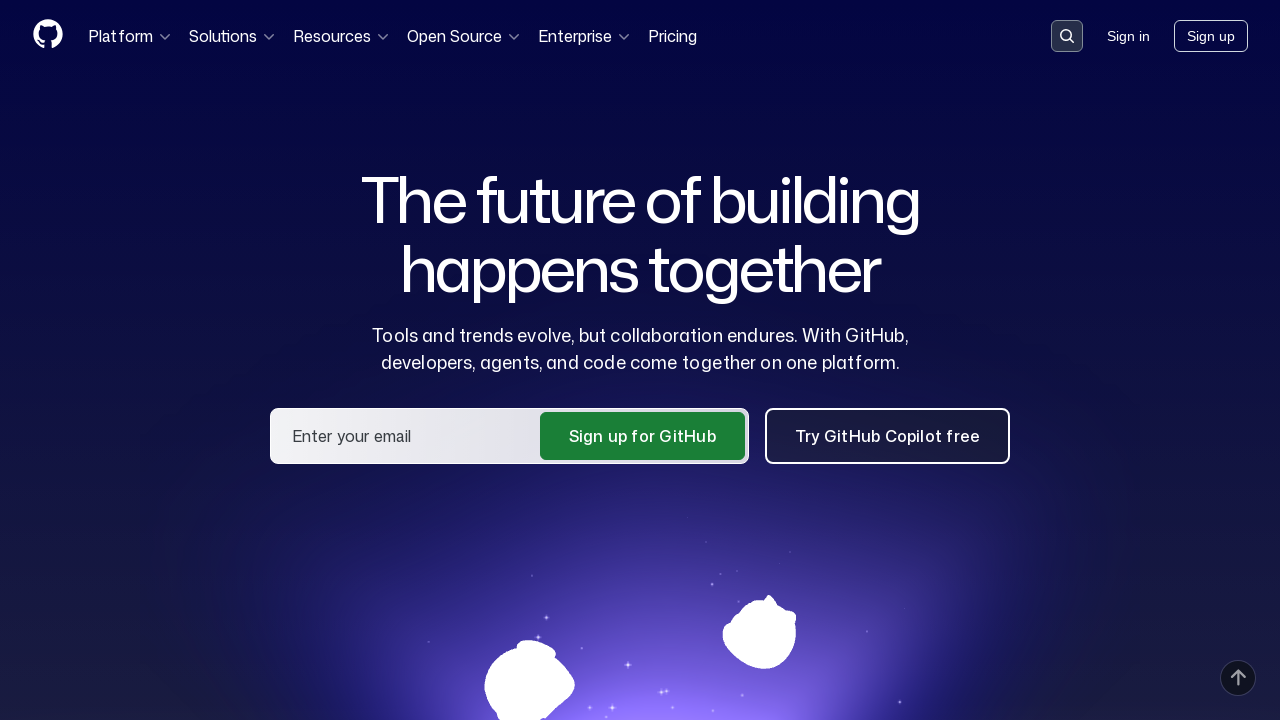

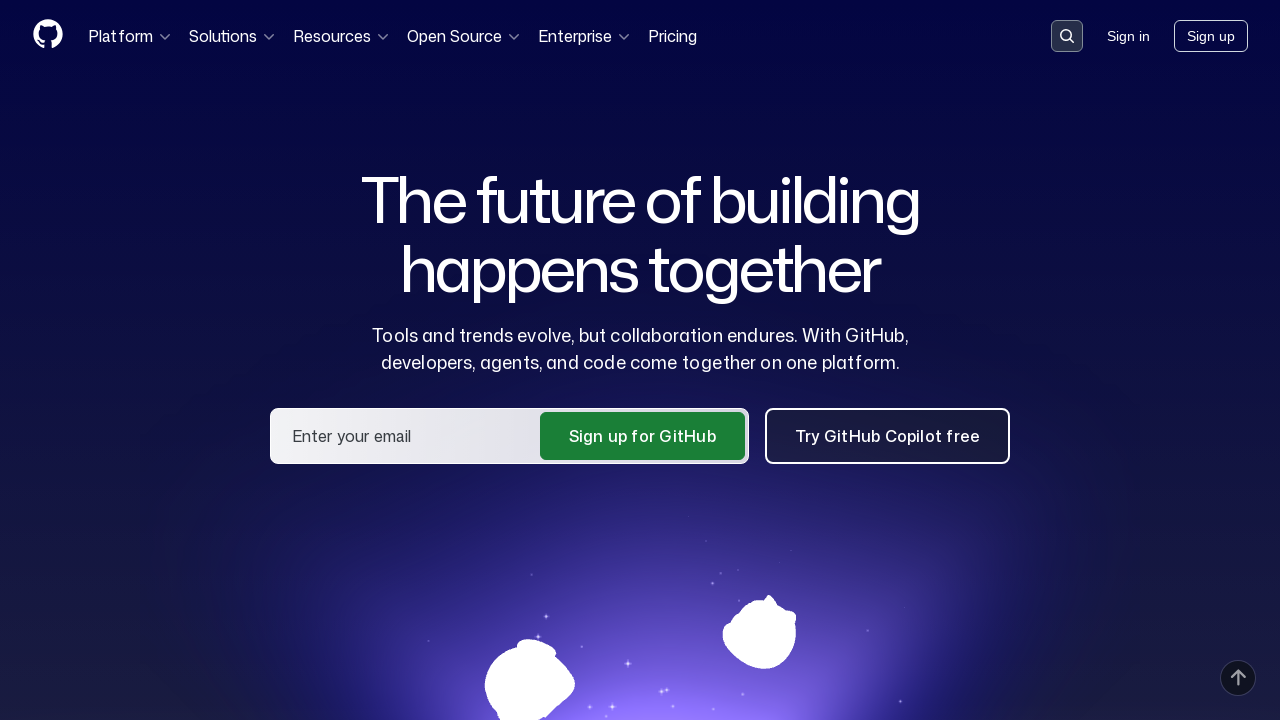